Tests JavaScript confirm alert functionality by clicking a button that triggers a confirm dialog, then dismissing (canceling) the alert.

Starting URL: https://demoqa.com/alerts

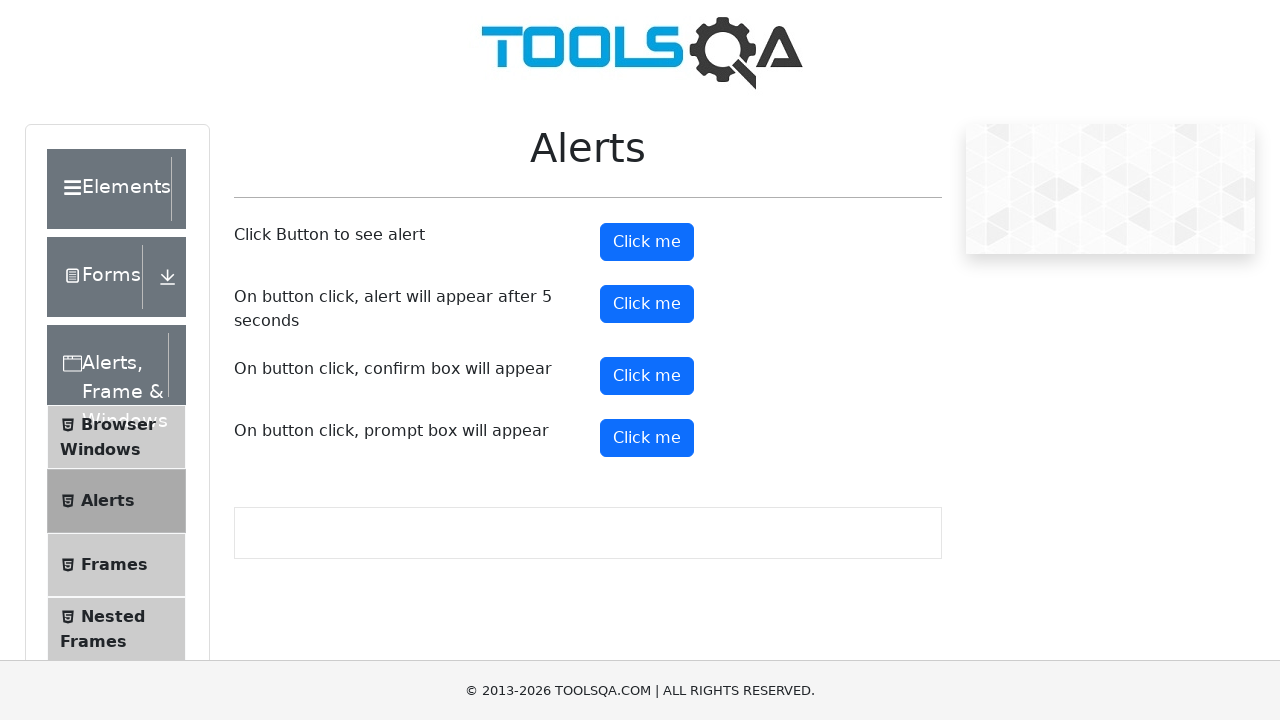

Set up dialog handler to dismiss confirm alerts
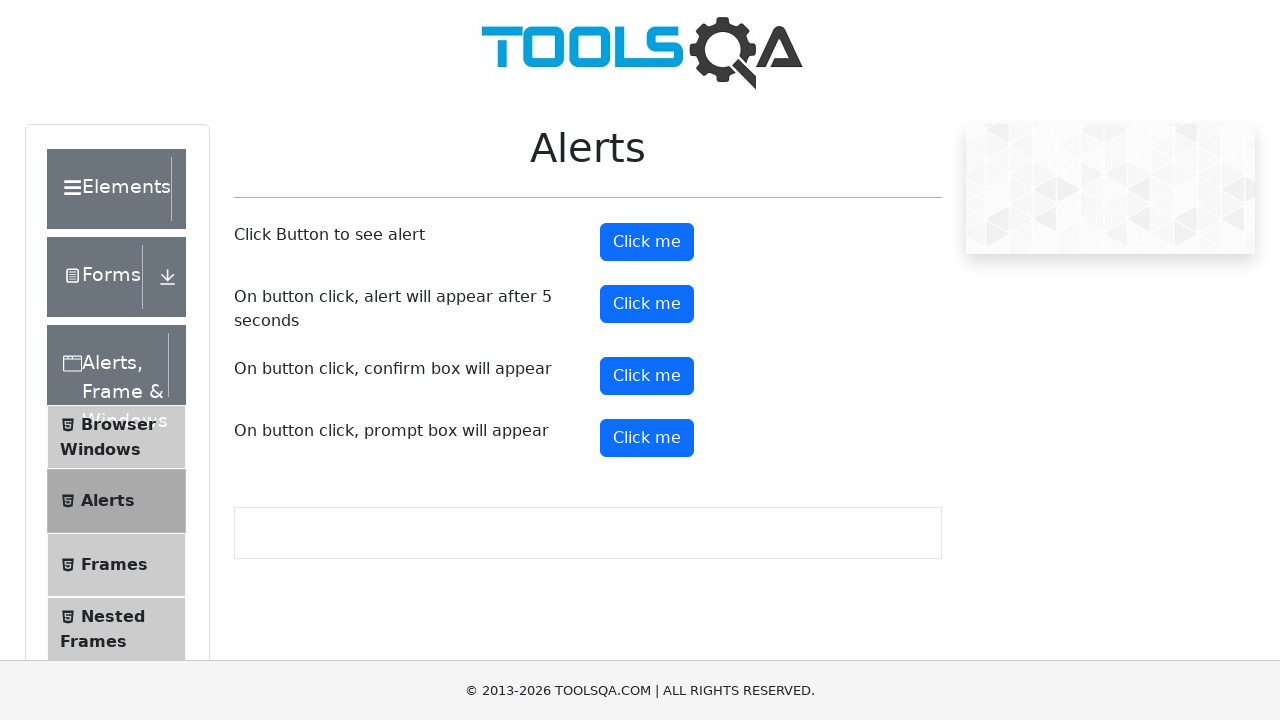

Clicked confirm button to trigger alert dialog at (647, 376) on #confirmButton
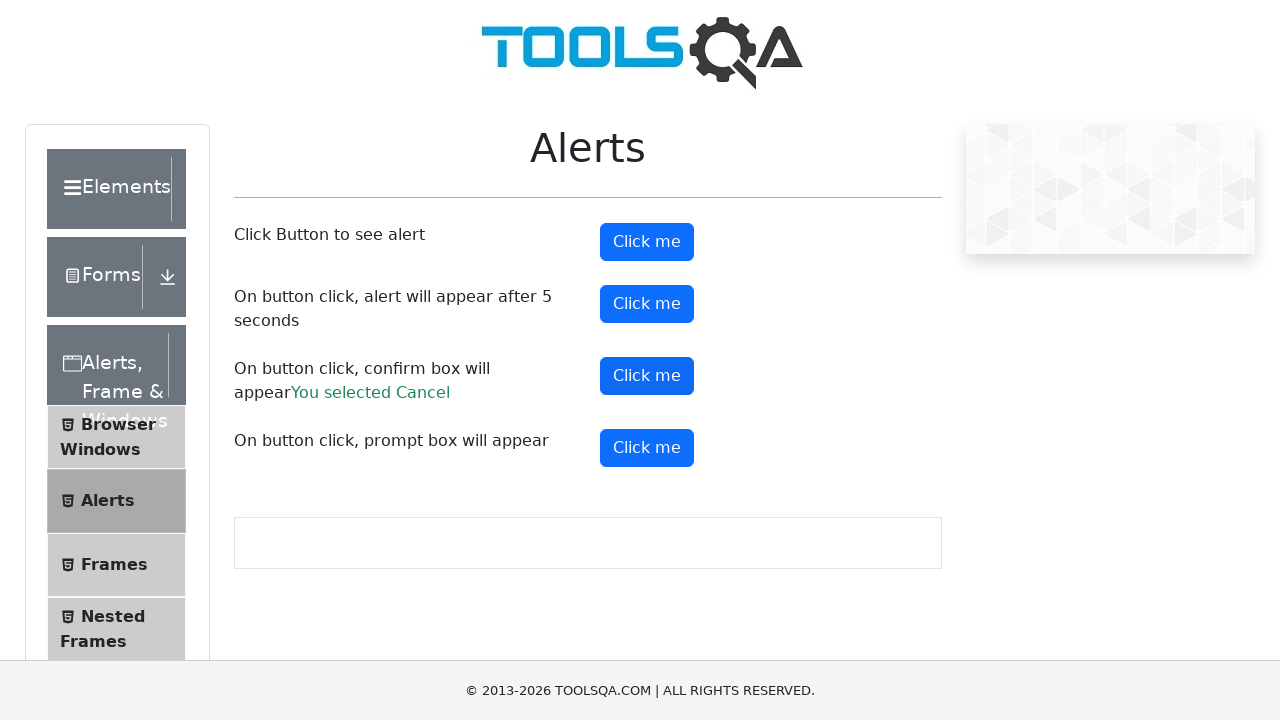

Confirm alert was dismissed and result text appeared
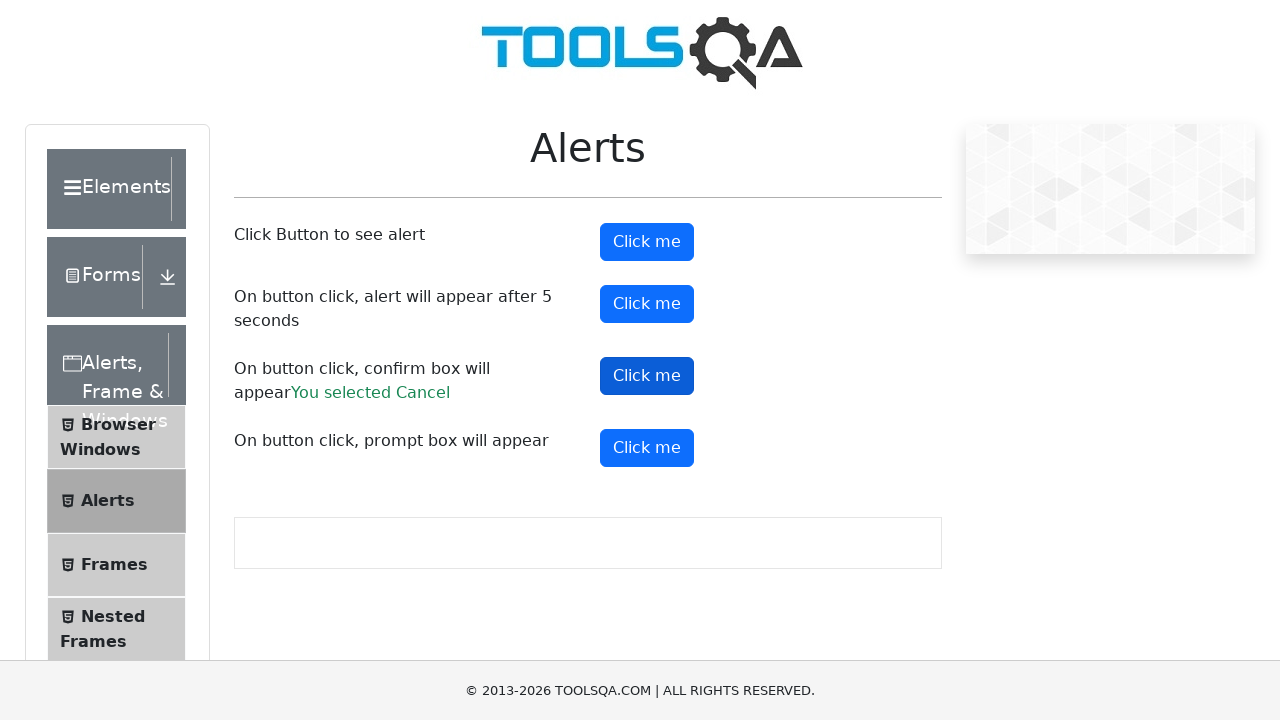

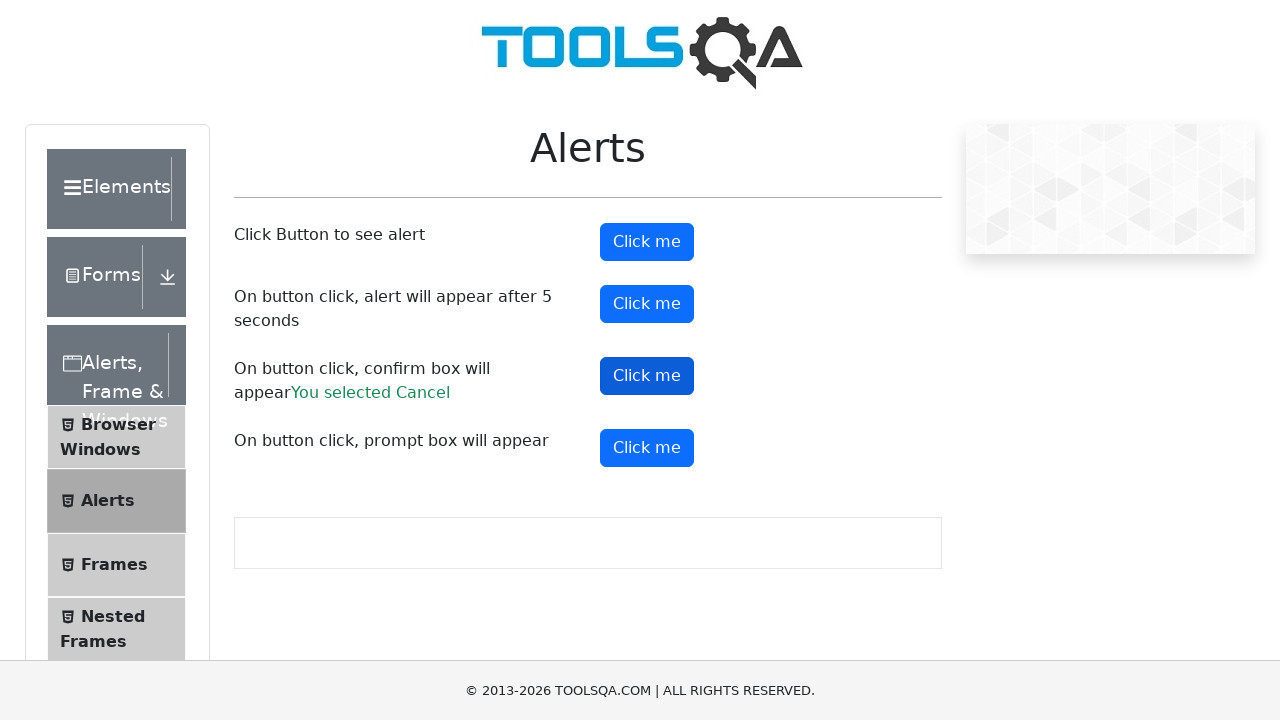